Tests table sorting functionality by clicking on a column header and verifying the data is sorted alphabetically, then searches through paginated results to find a specific item (Rice) and retrieves its price.

Starting URL: https://rahulshettyacademy.com/seleniumPractise/#/offers

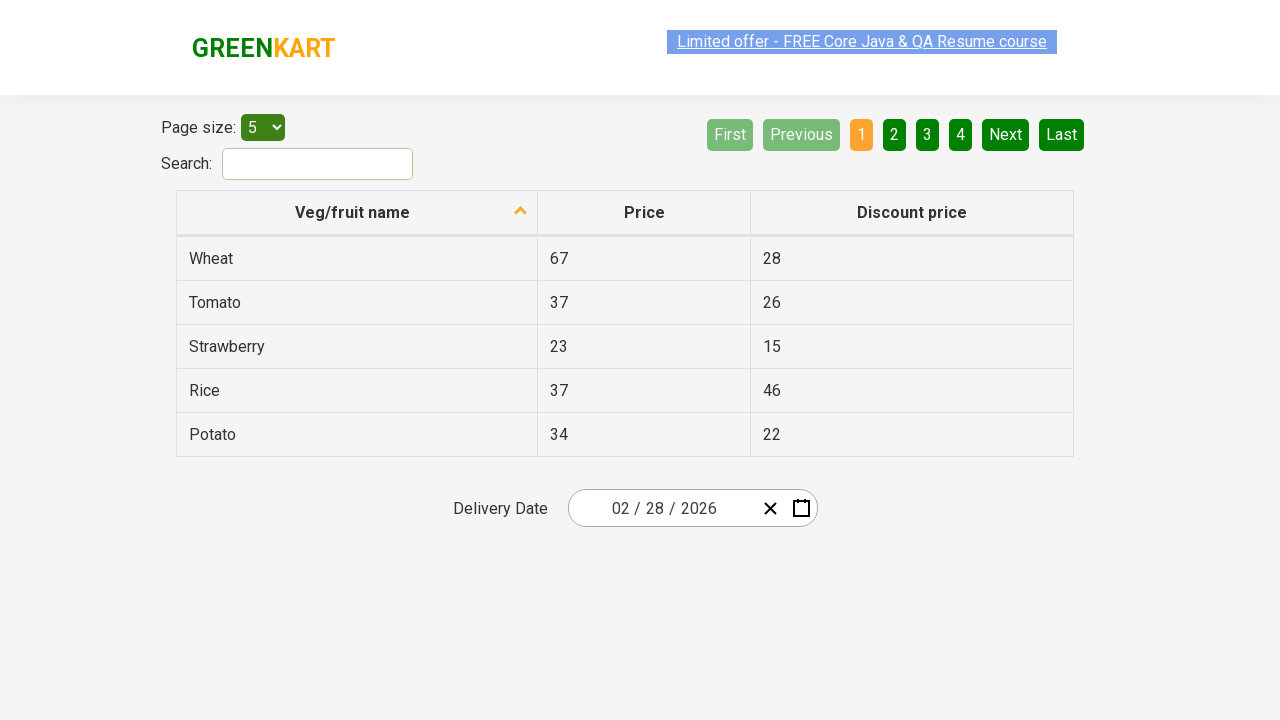

Clicked first column header to sort table at (357, 213) on xpath=//tr/th[1]
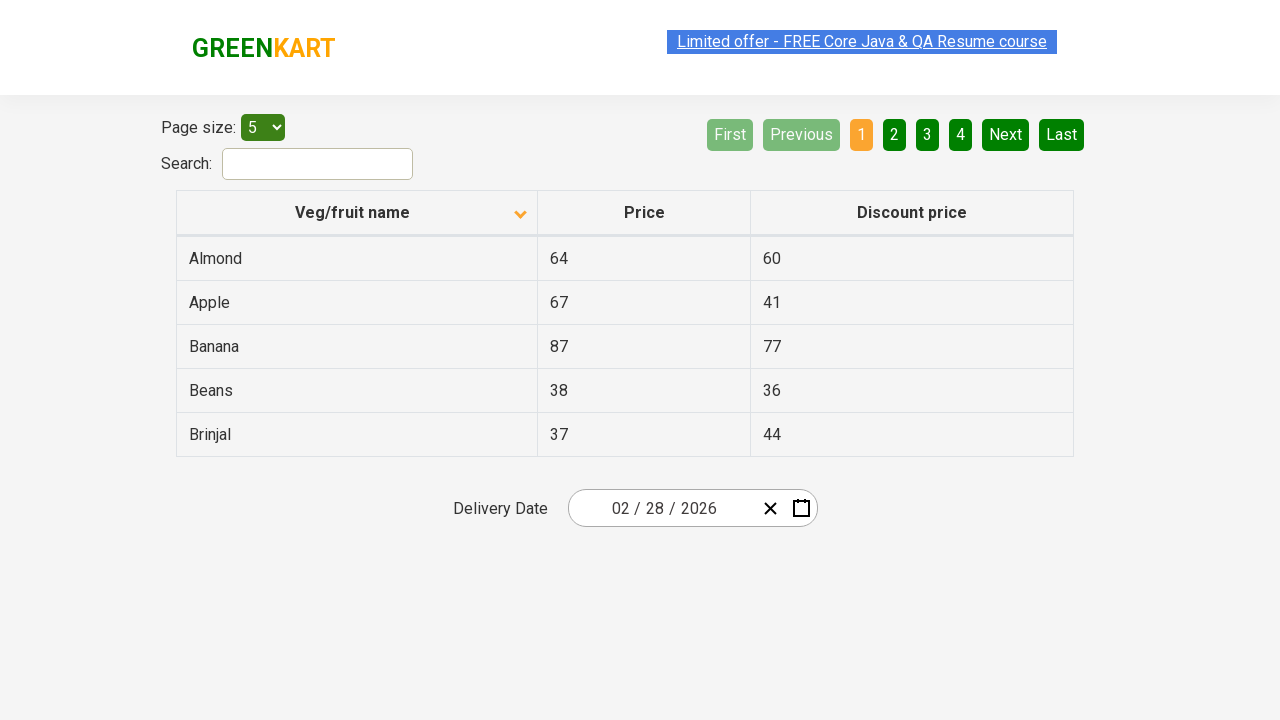

Table loaded and first column cell is visible
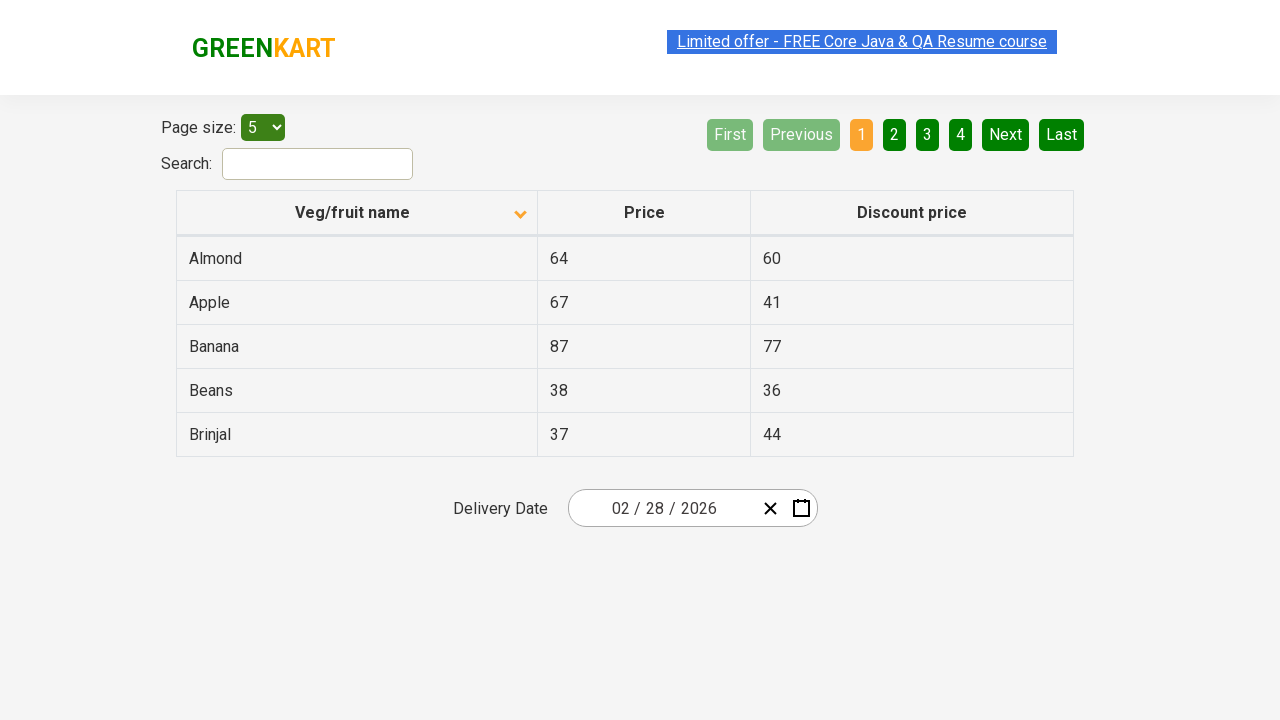

Verified table is sorted alphabetically in first column
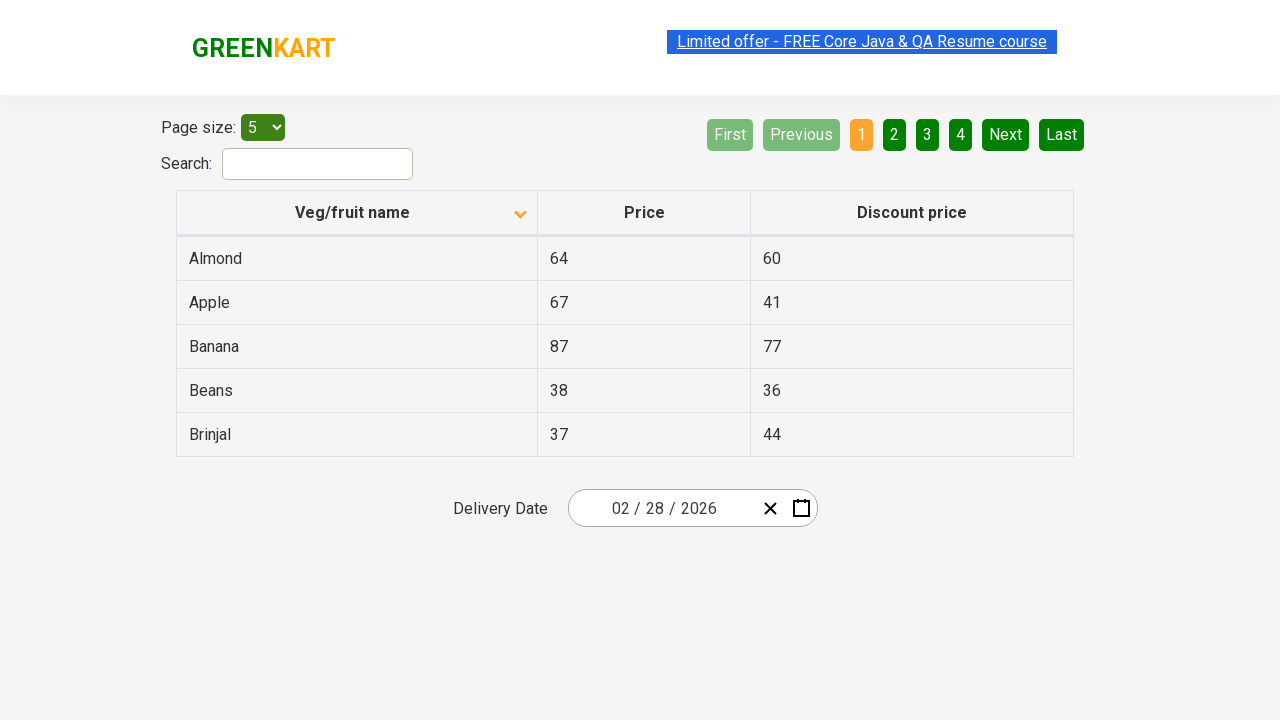

Clicked Next button to go to next page at (1006, 134) on a[aria-label='Next']
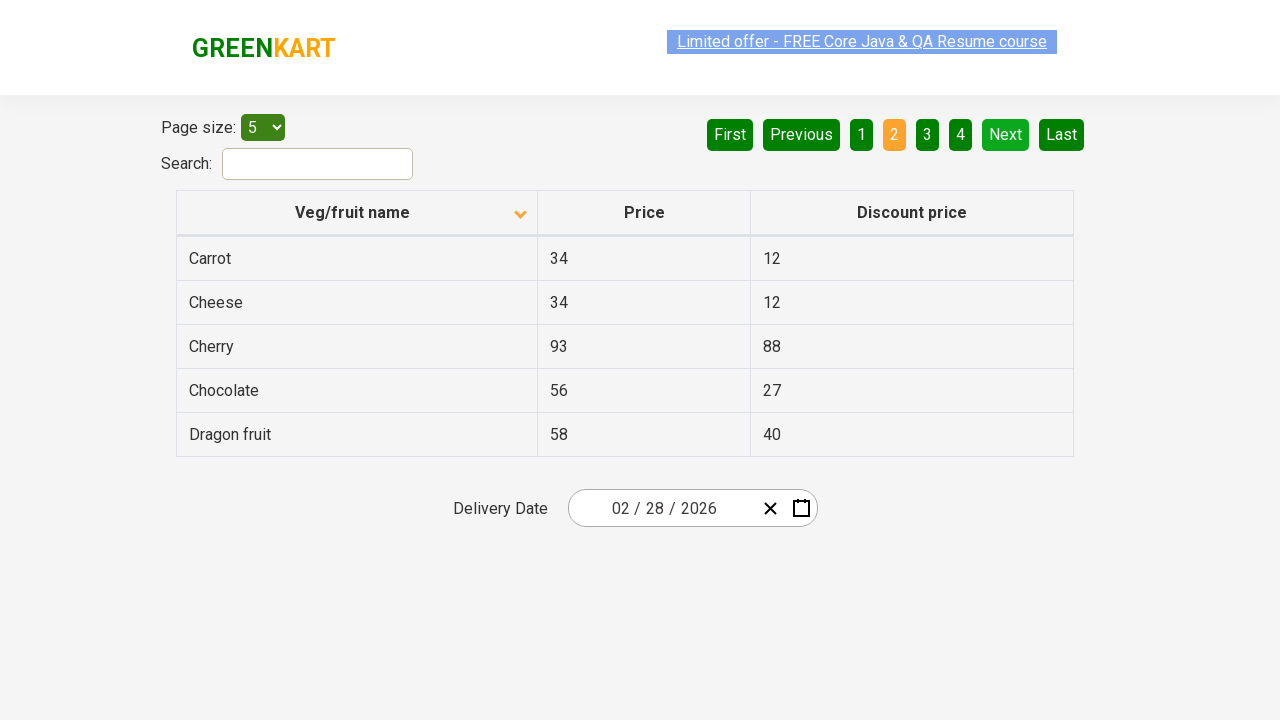

Waited for page transition
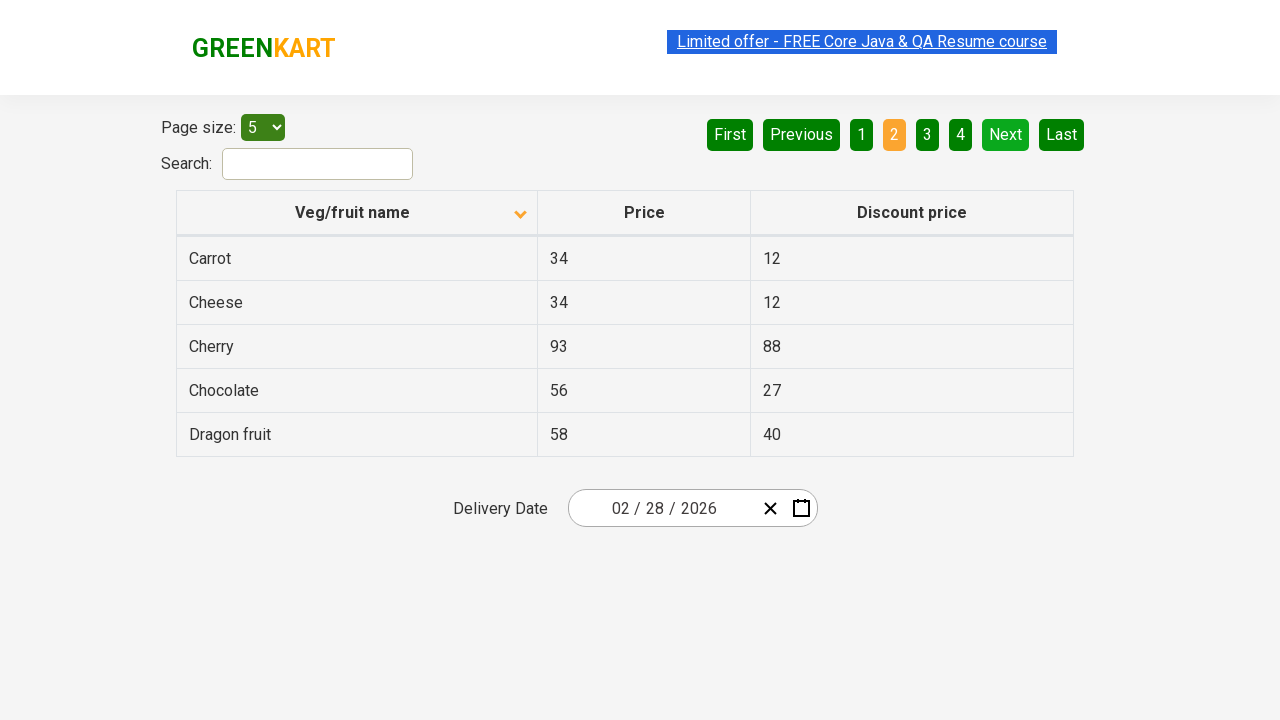

Clicked Next button to go to next page at (1006, 134) on a[aria-label='Next']
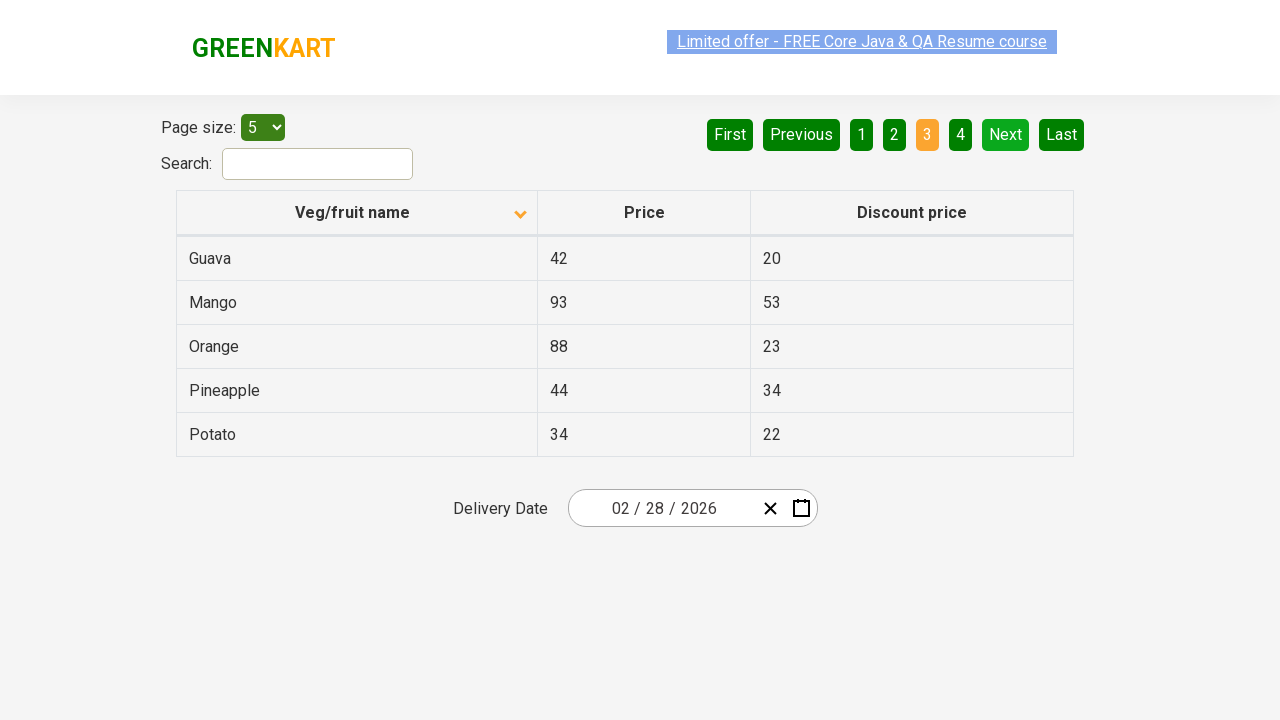

Waited for page transition
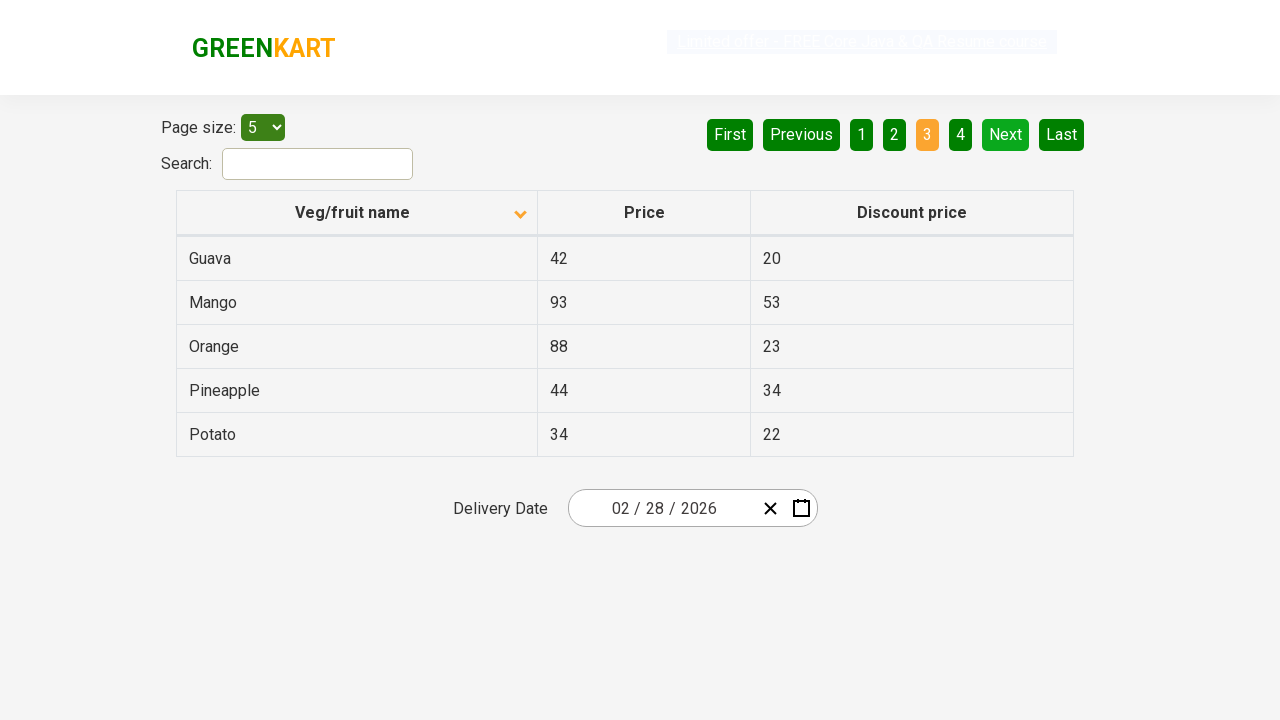

Clicked Next button to go to next page at (1006, 134) on a[aria-label='Next']
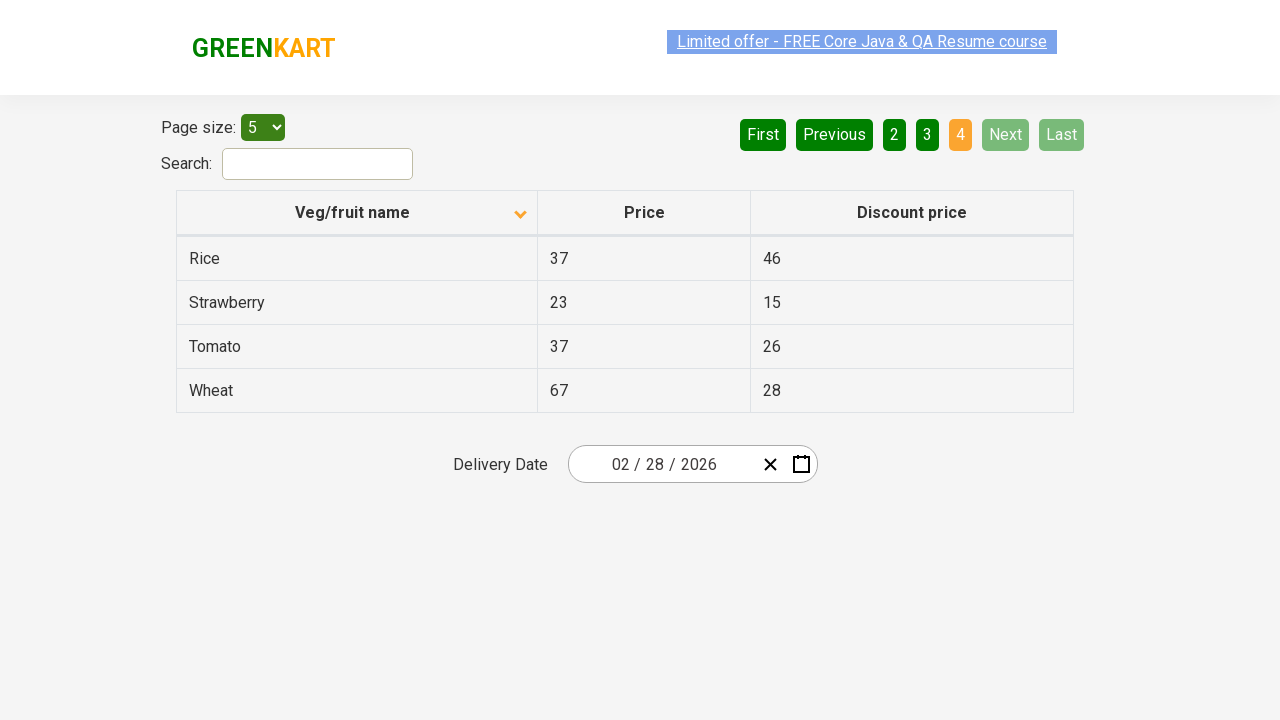

Waited for page transition
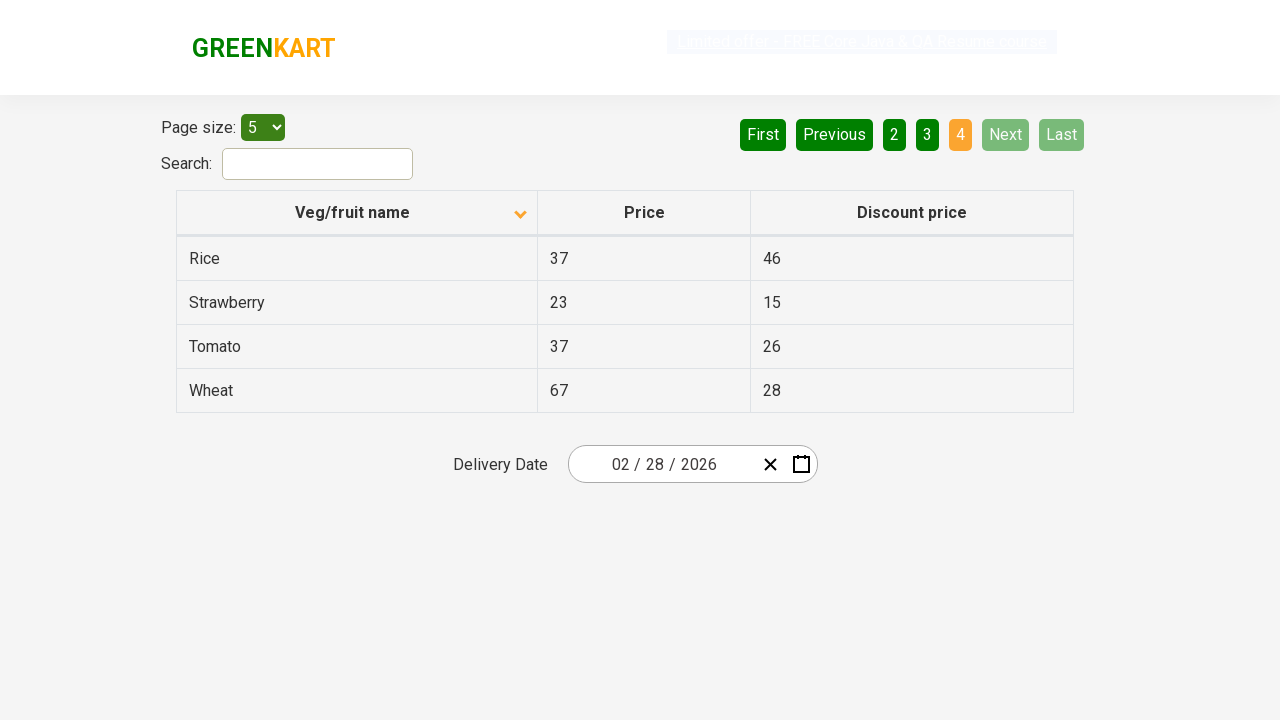

Found Rice in table with price: 37
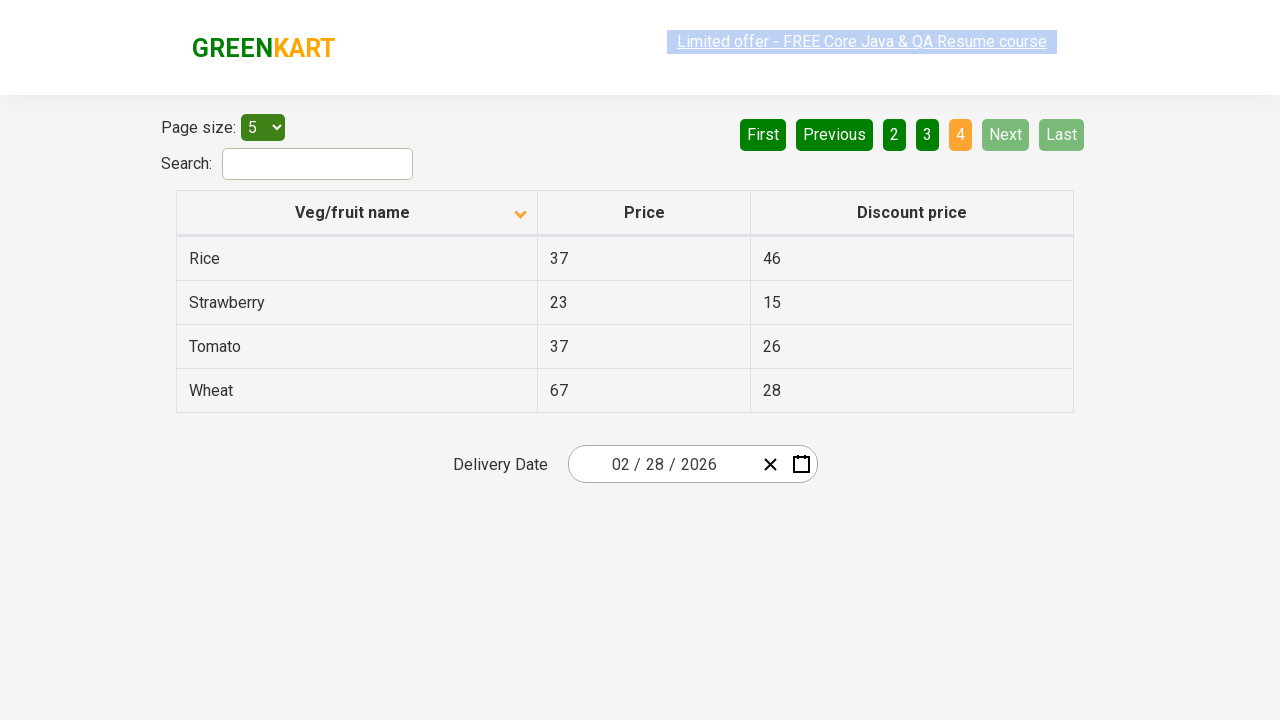

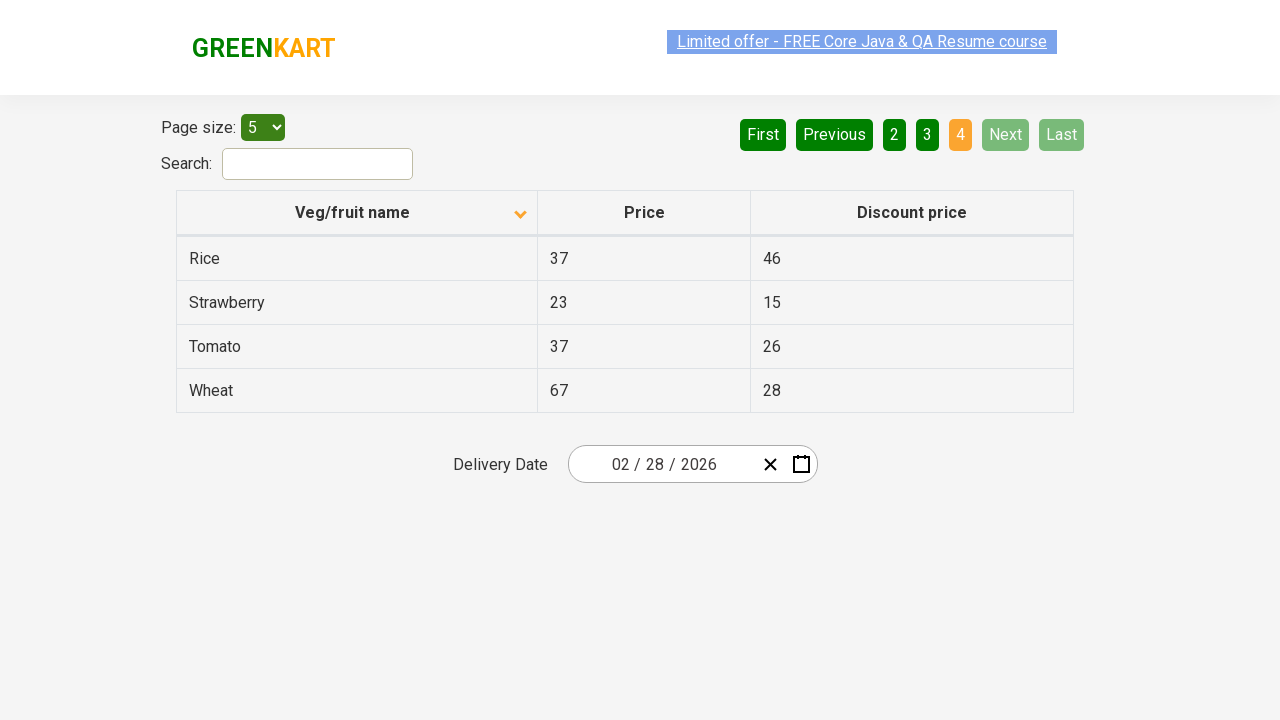